Tests that the "Add book" button is disabled until both title and author fields are filled in.

Starting URL: https://tap-ht24-testverktyg.github.io/exam-template/

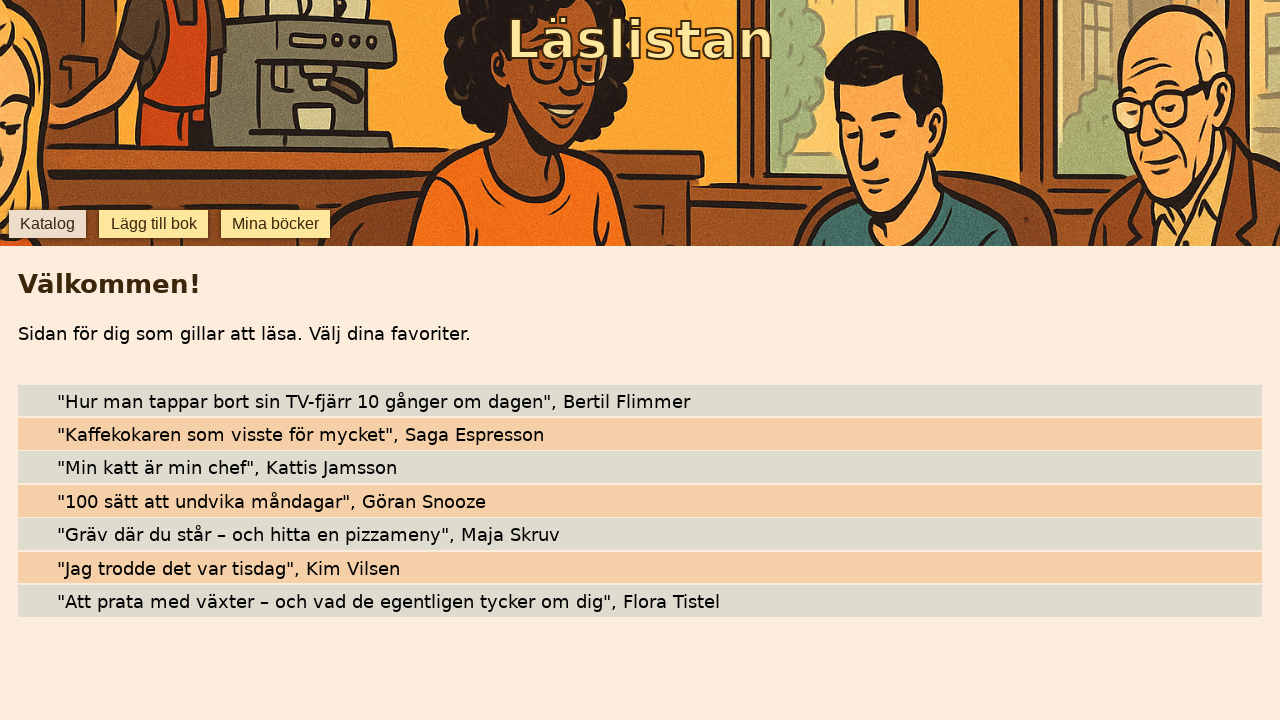

Waited for 'Lägg till bok' button to be visible
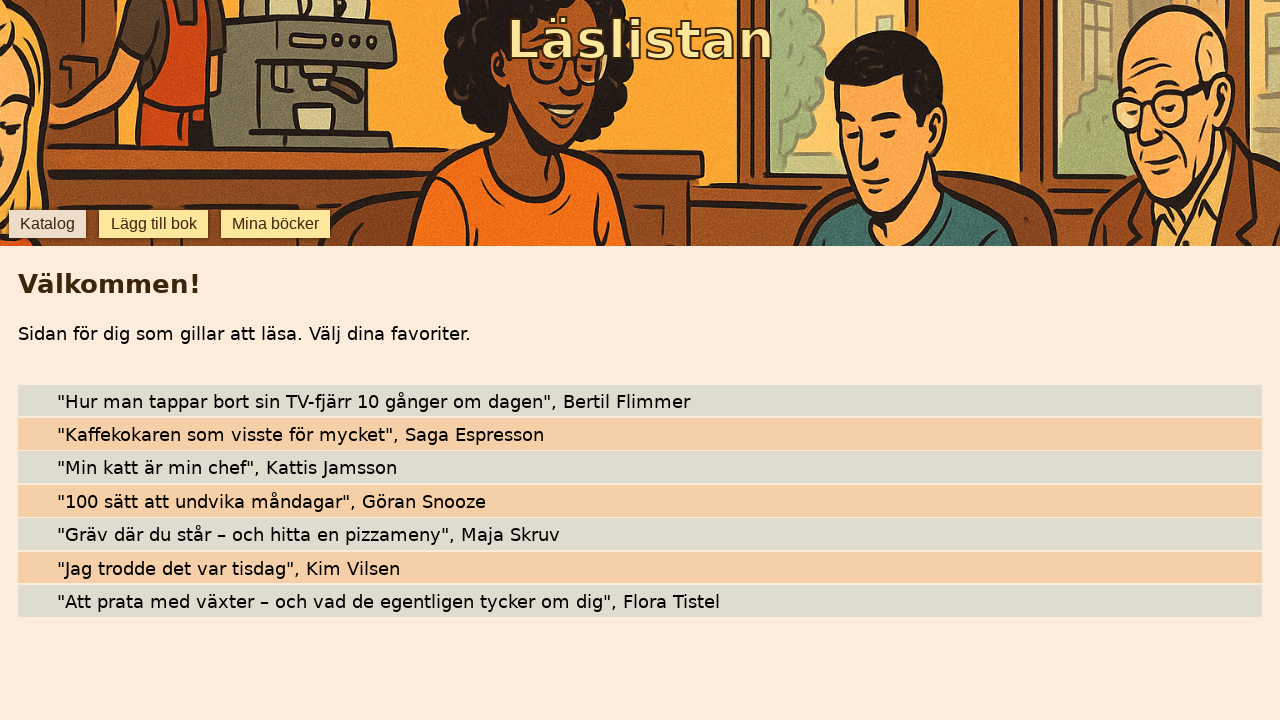

Clicked 'Lägg till bok' button to open add book form at (154, 224) on internal:role=button[name="Lägg till bok"i]
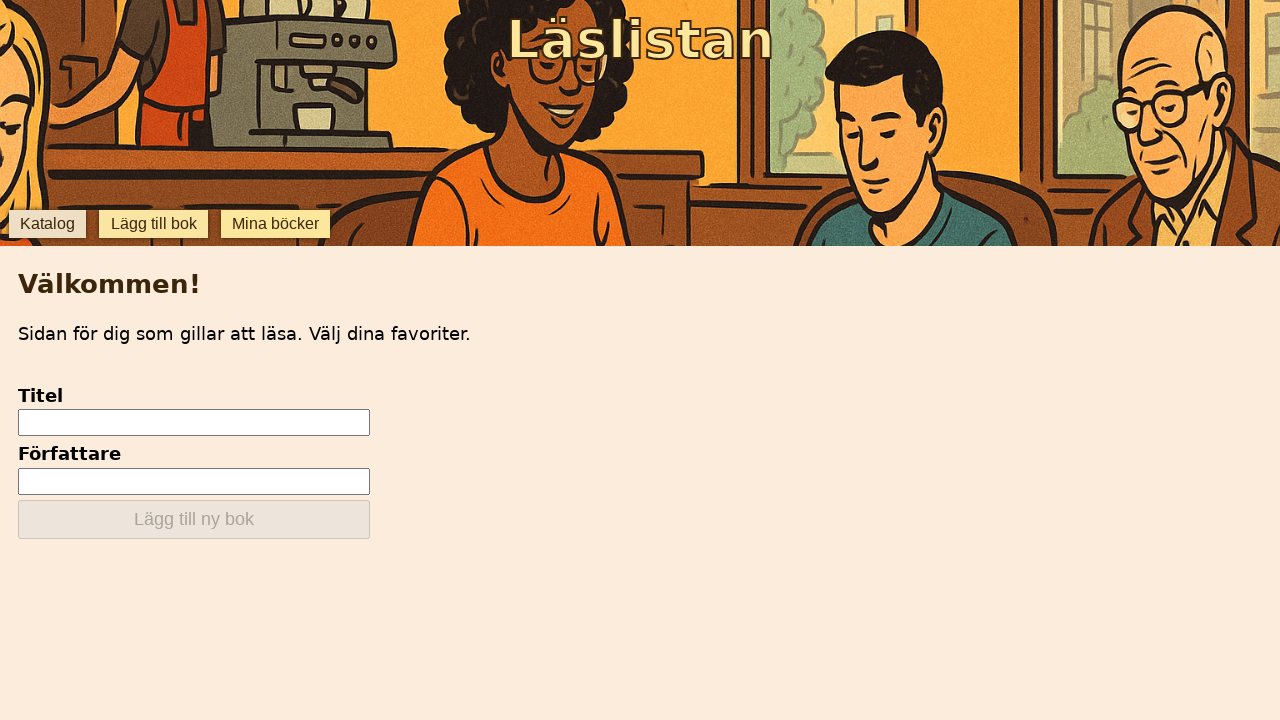

Verified 'Lägg till ny bok' submit button is visible and initially disabled
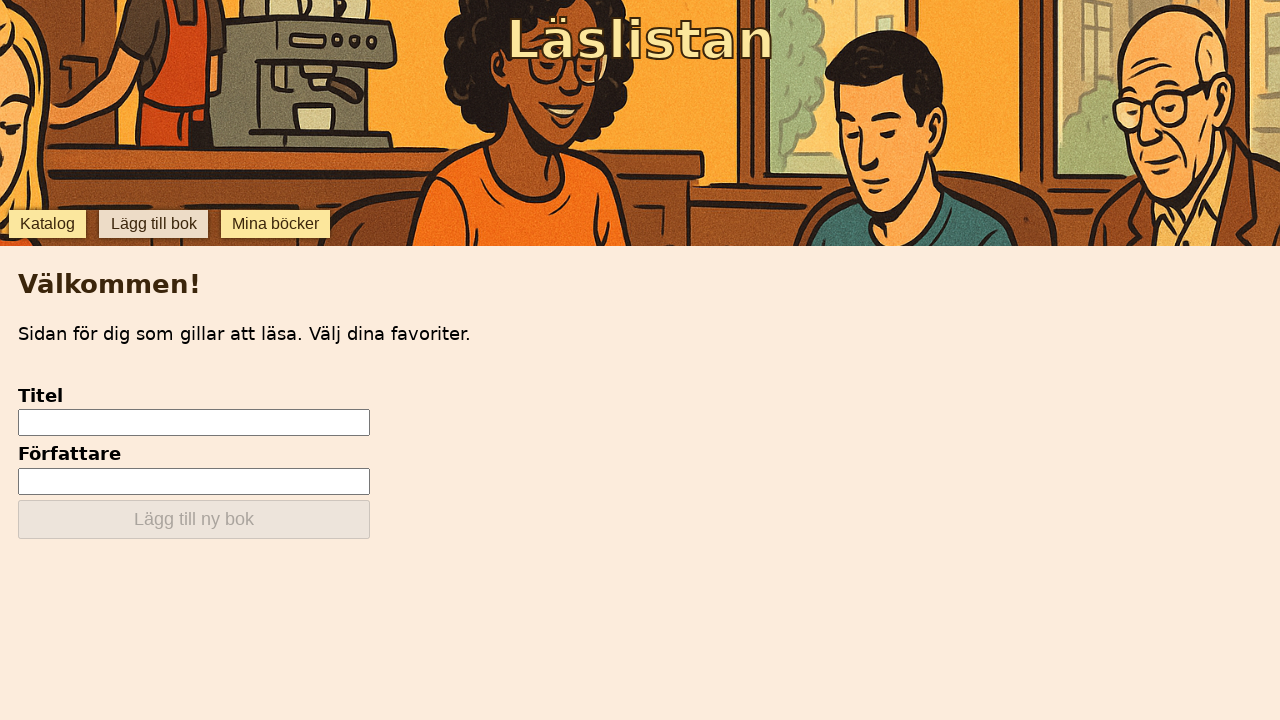

Filled in title field with 'Bara titel' - button should still be disabled on [data-testid="add-input-title"]
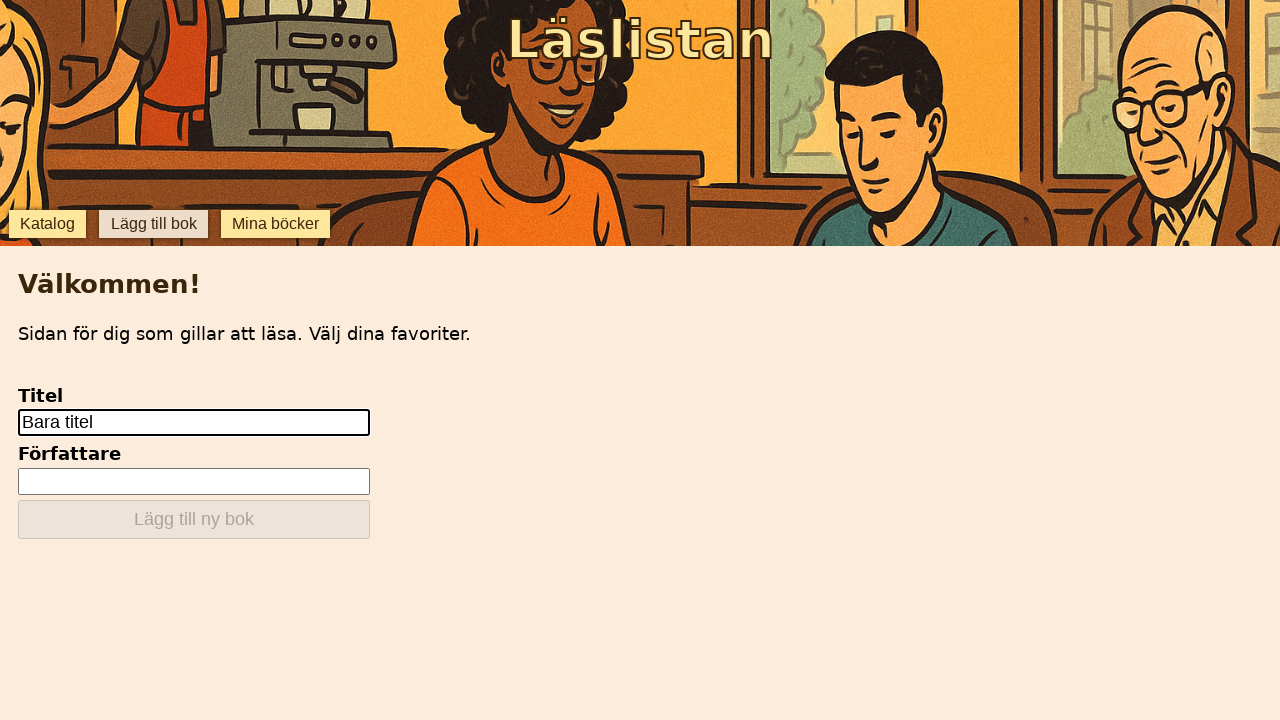

Filled in author field with 'Bara författare' - button should now be enabled on input[type="text"] >> nth=1
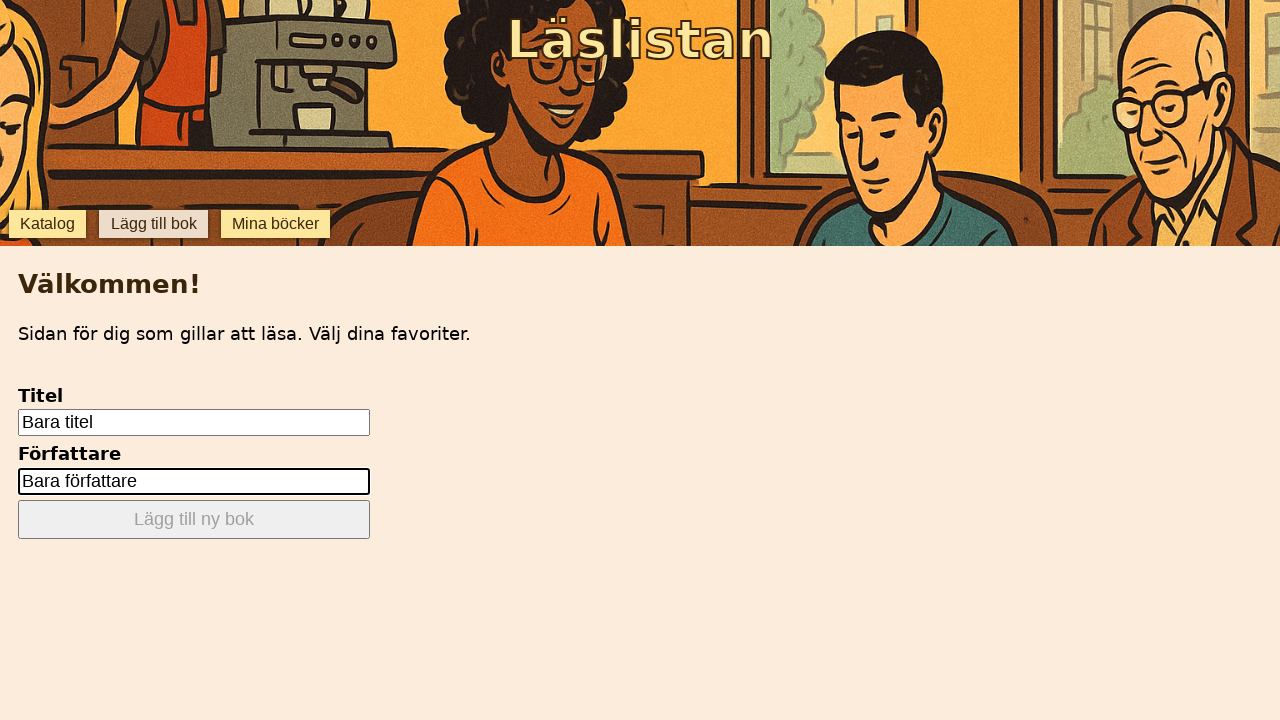

Confirmed submit button is now enabled after both title and author are filled
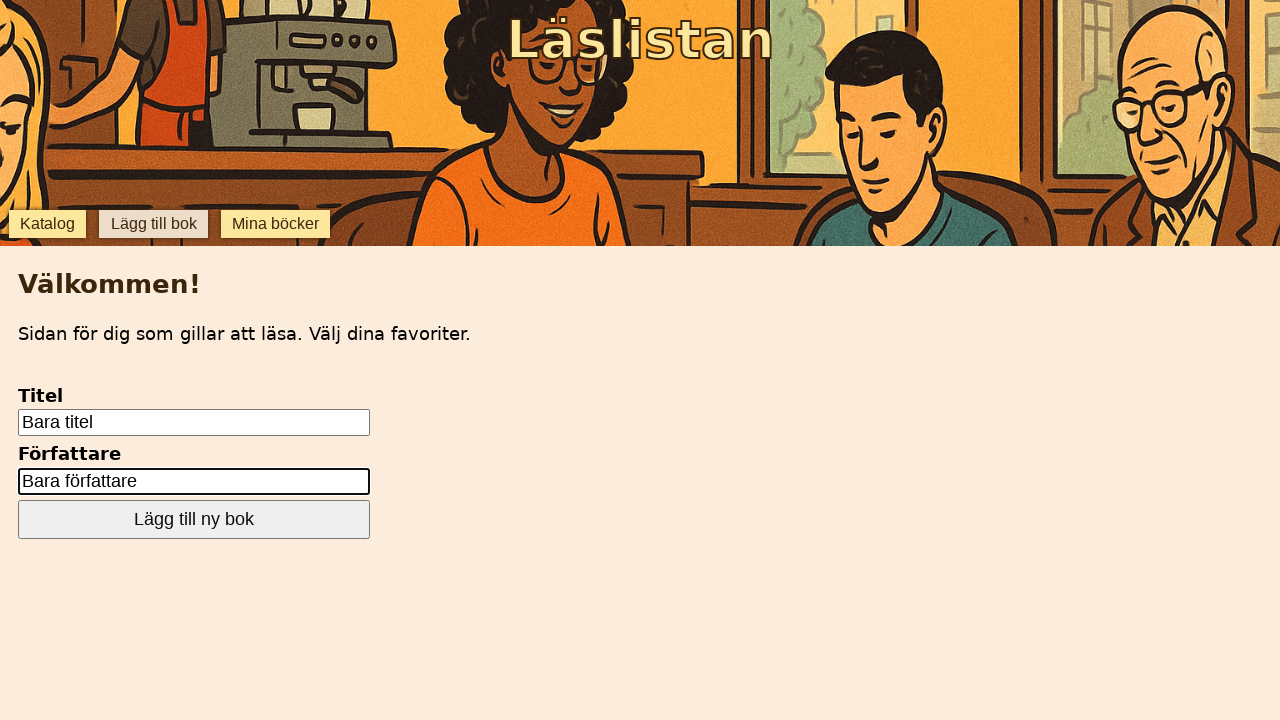

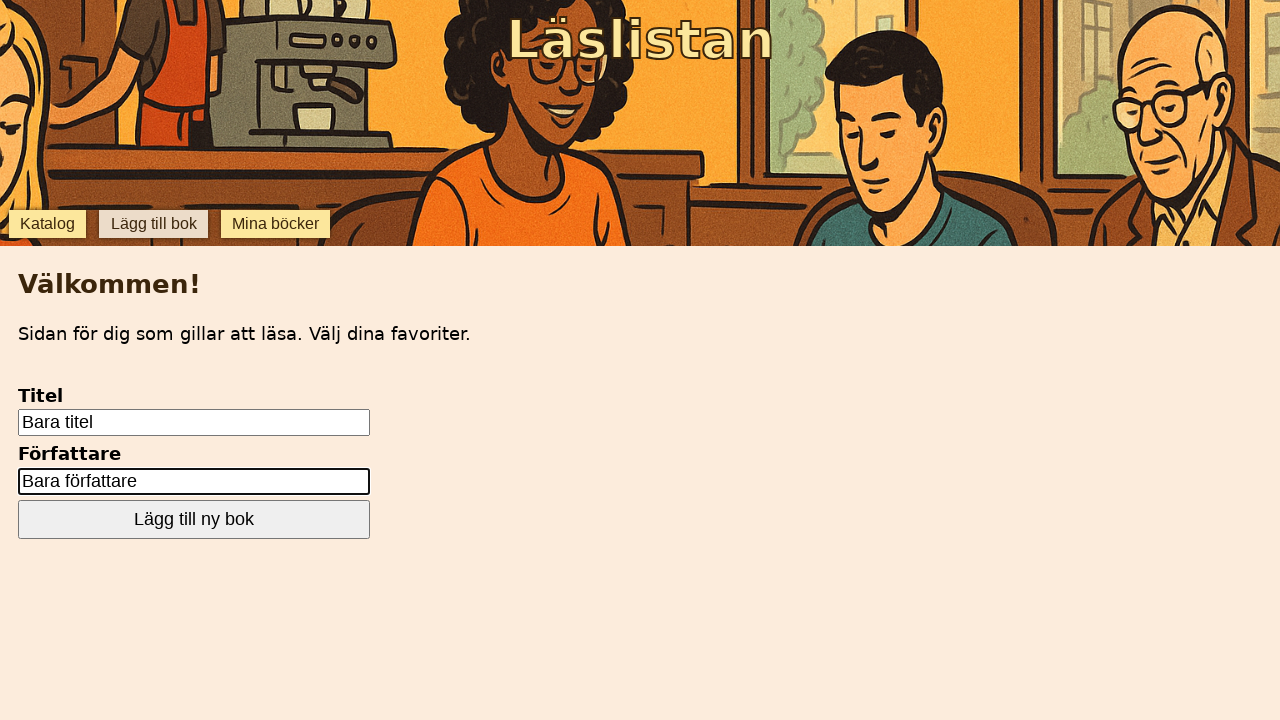